Tests drag and drop functionality on jQuery UI demo page by dragging an element and dropping it onto a target area

Starting URL: https://jqueryui.com/droppable/

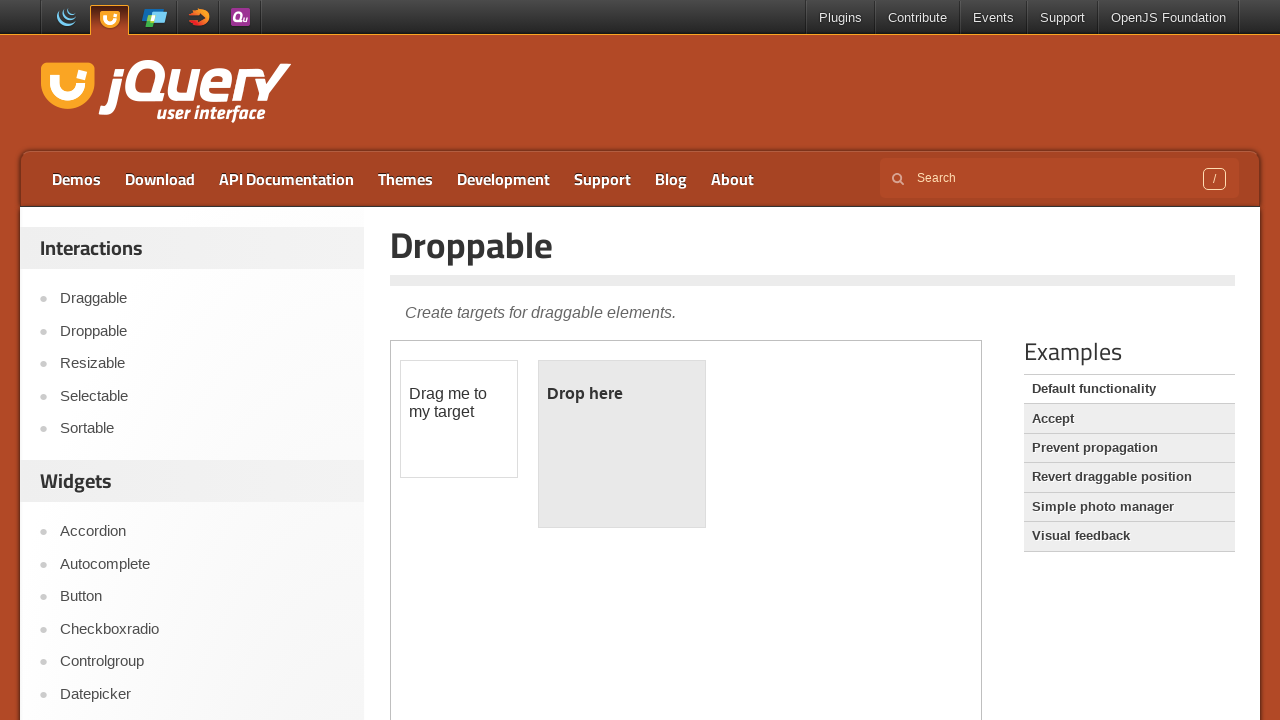

Scrolled down 300px horizontally and 200px vertically to view demo area
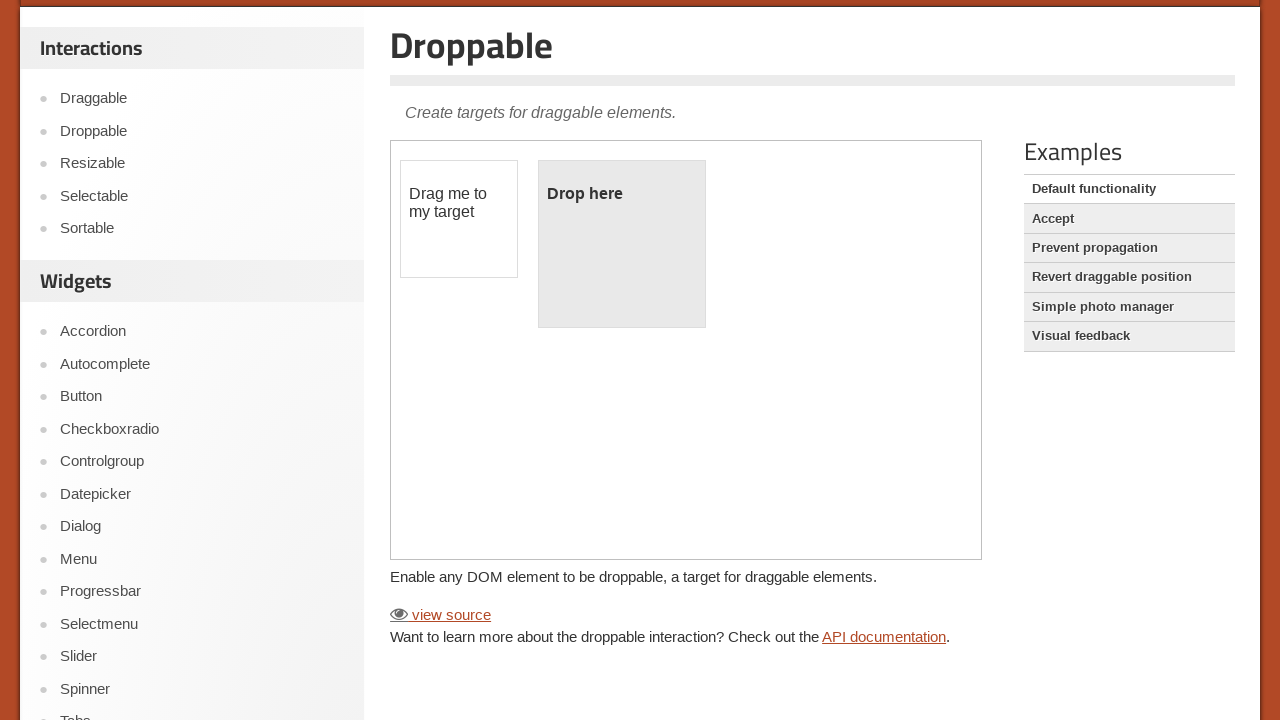

Located the demo iframe
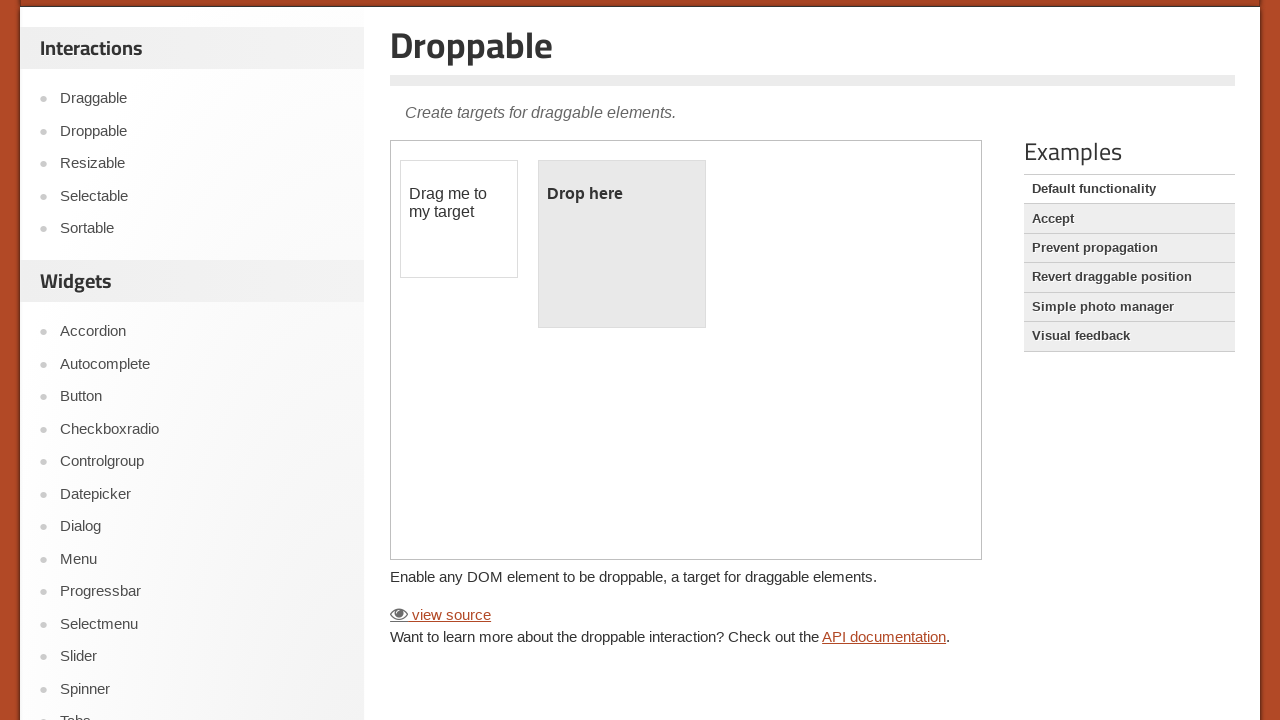

Located the draggable element
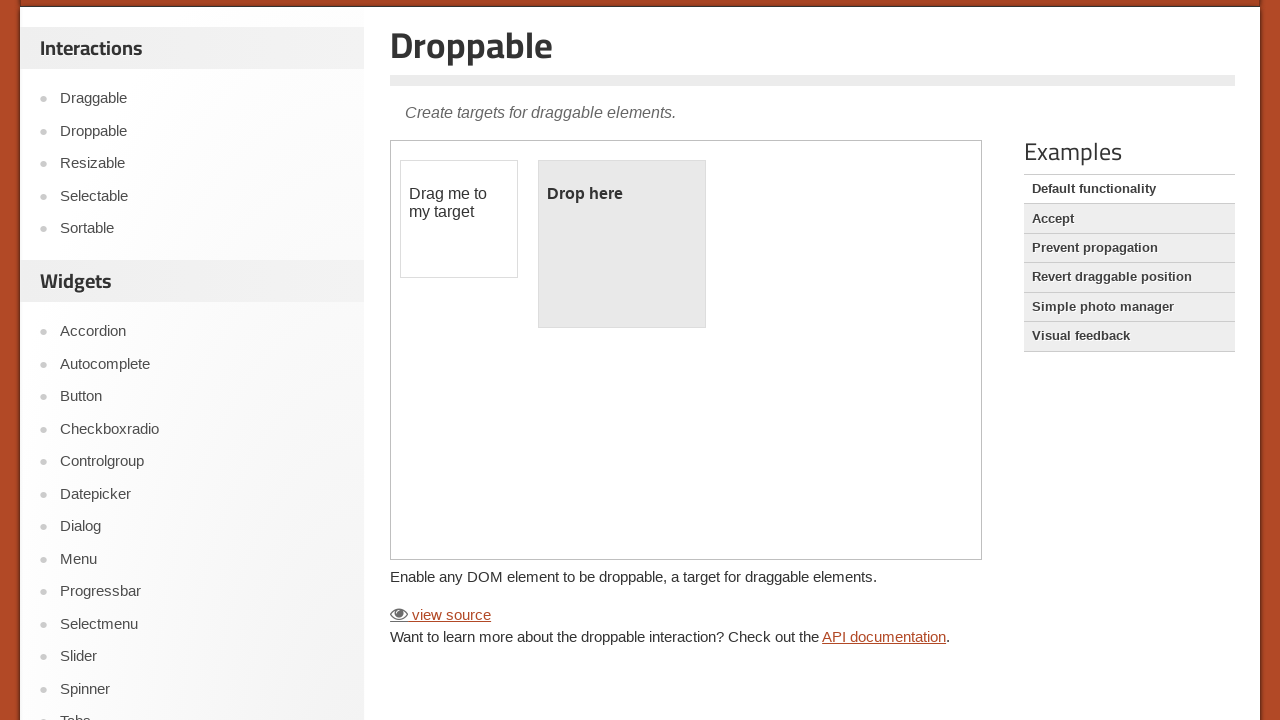

Located the droppable target element
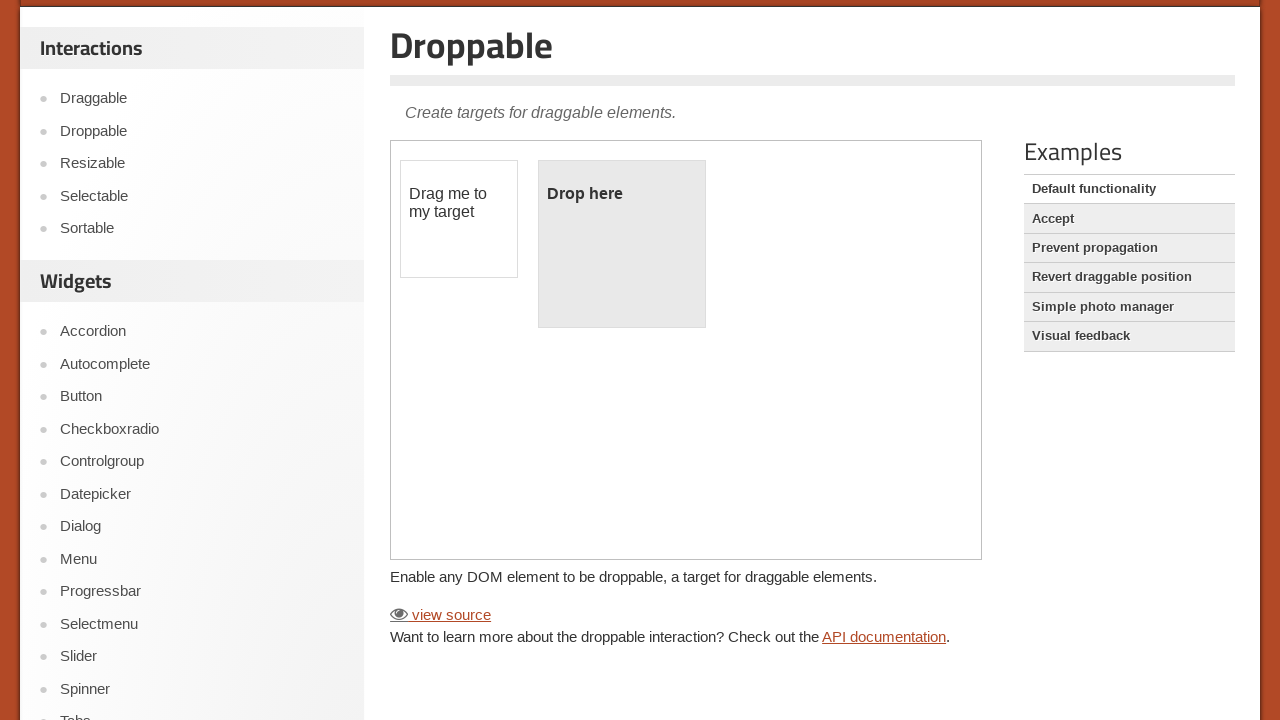

Dragged the draggable element and dropped it onto the droppable target at (622, 244)
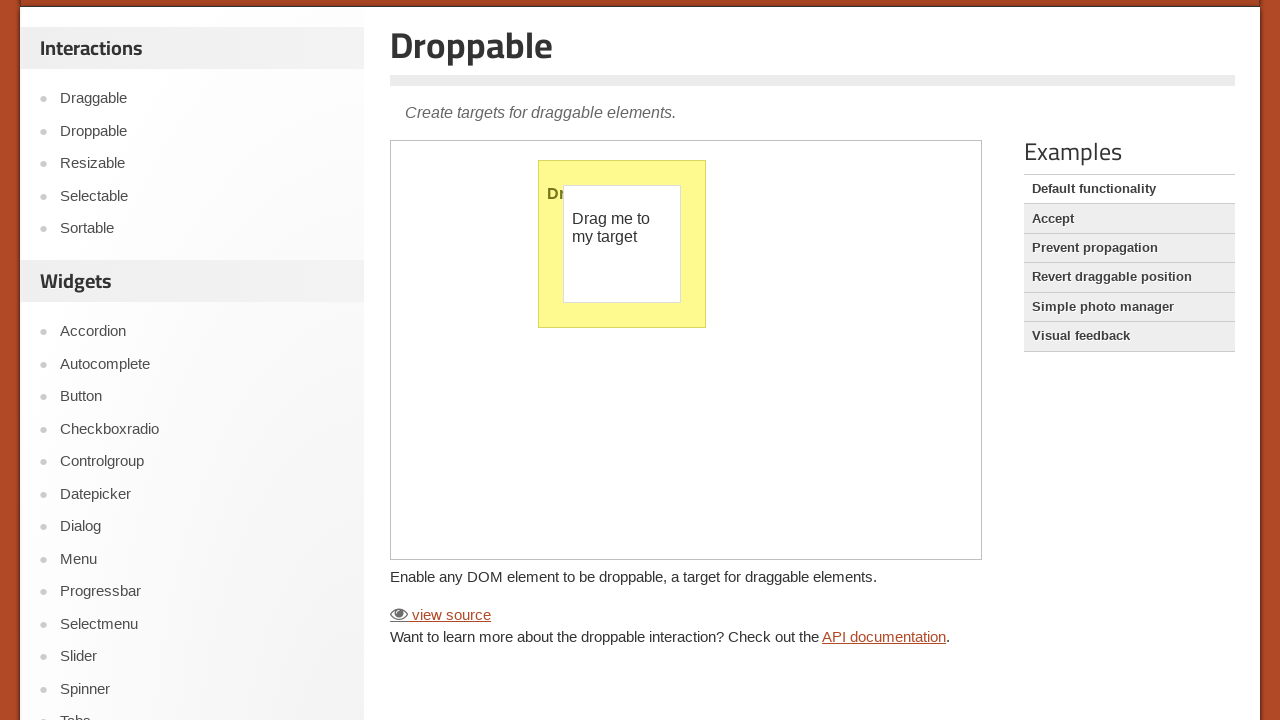

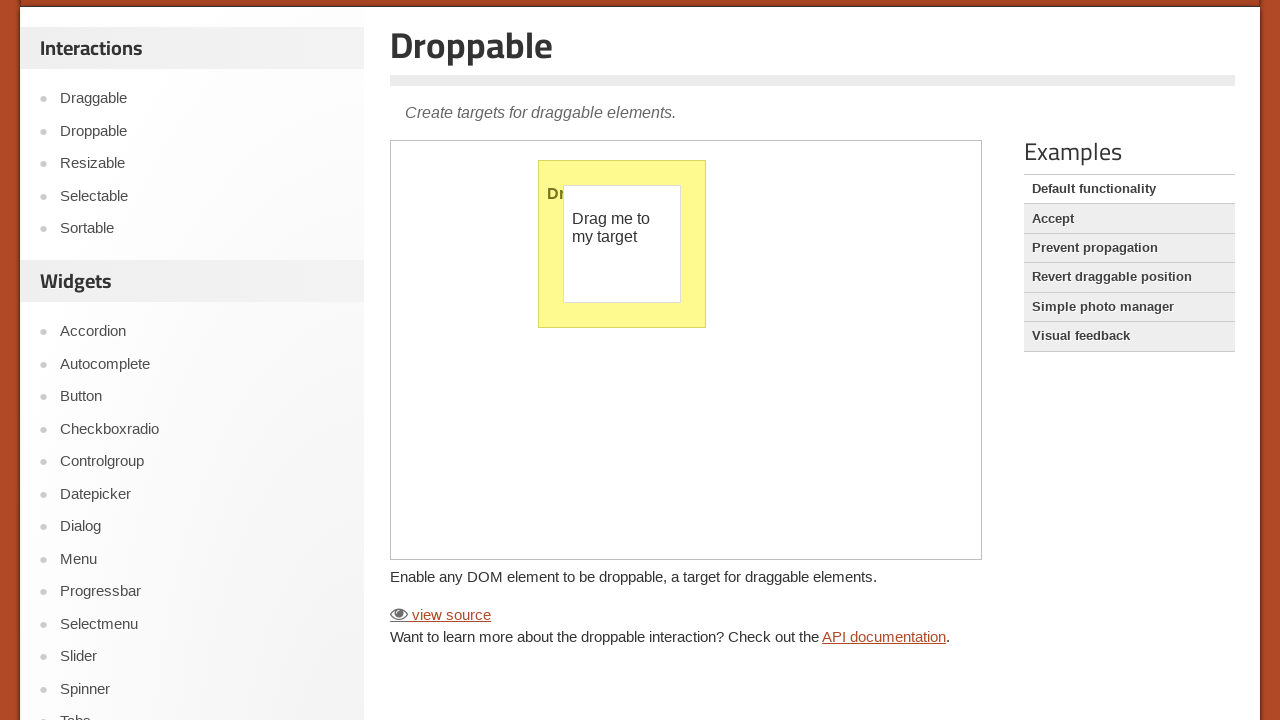